Tests drag and drop functionality by dragging an Angular element to a drop area on a demo automation testing page

Starting URL: https://demo.automationtesting.in/Static.html

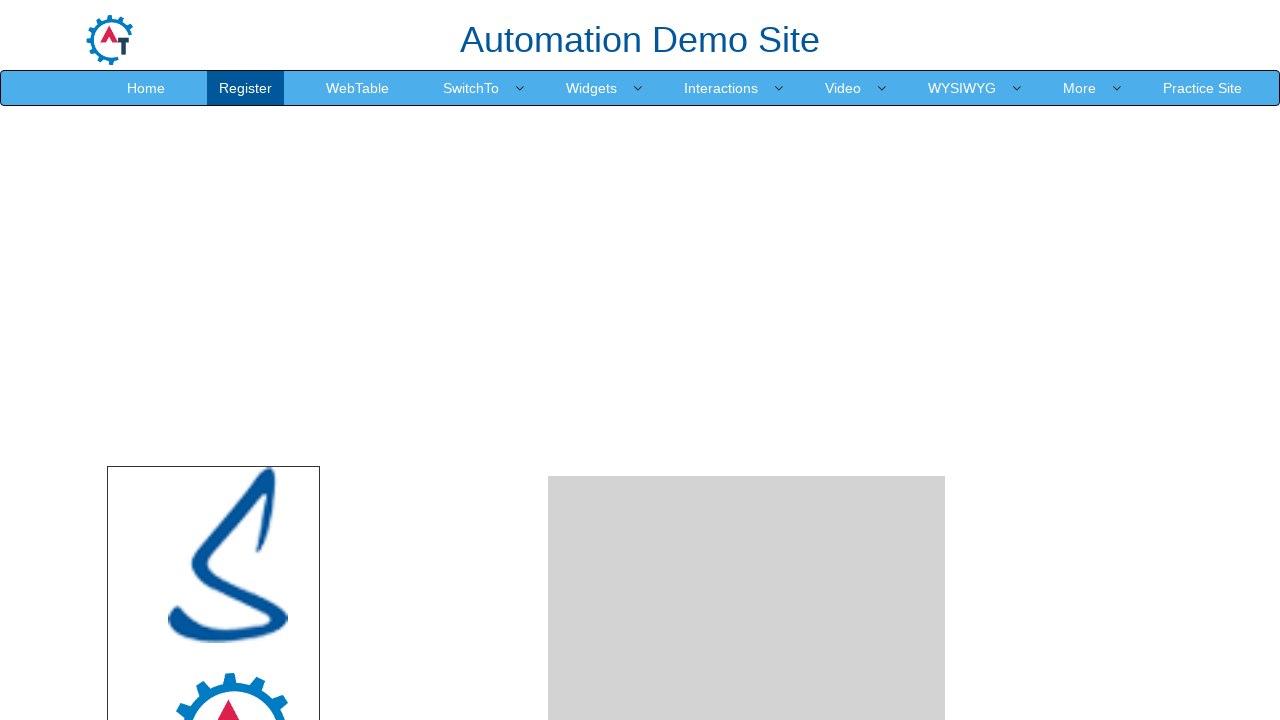

Angular source element is visible
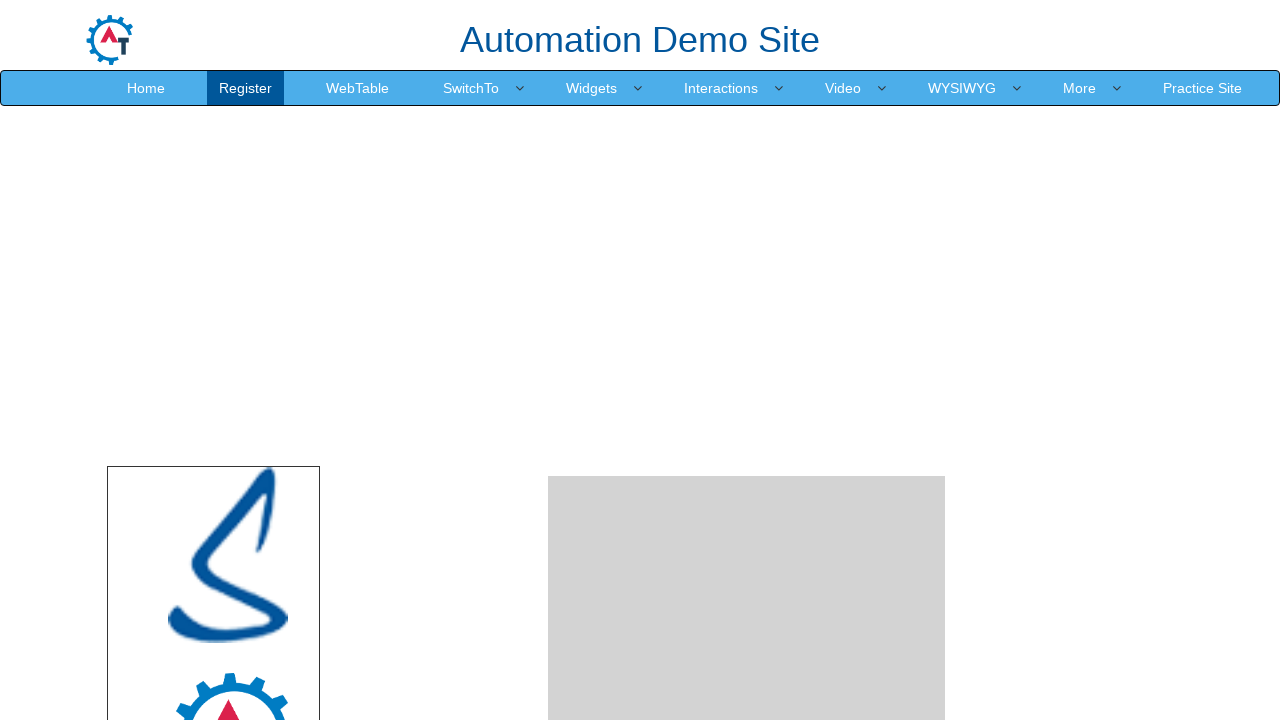

Drop area destination element is visible
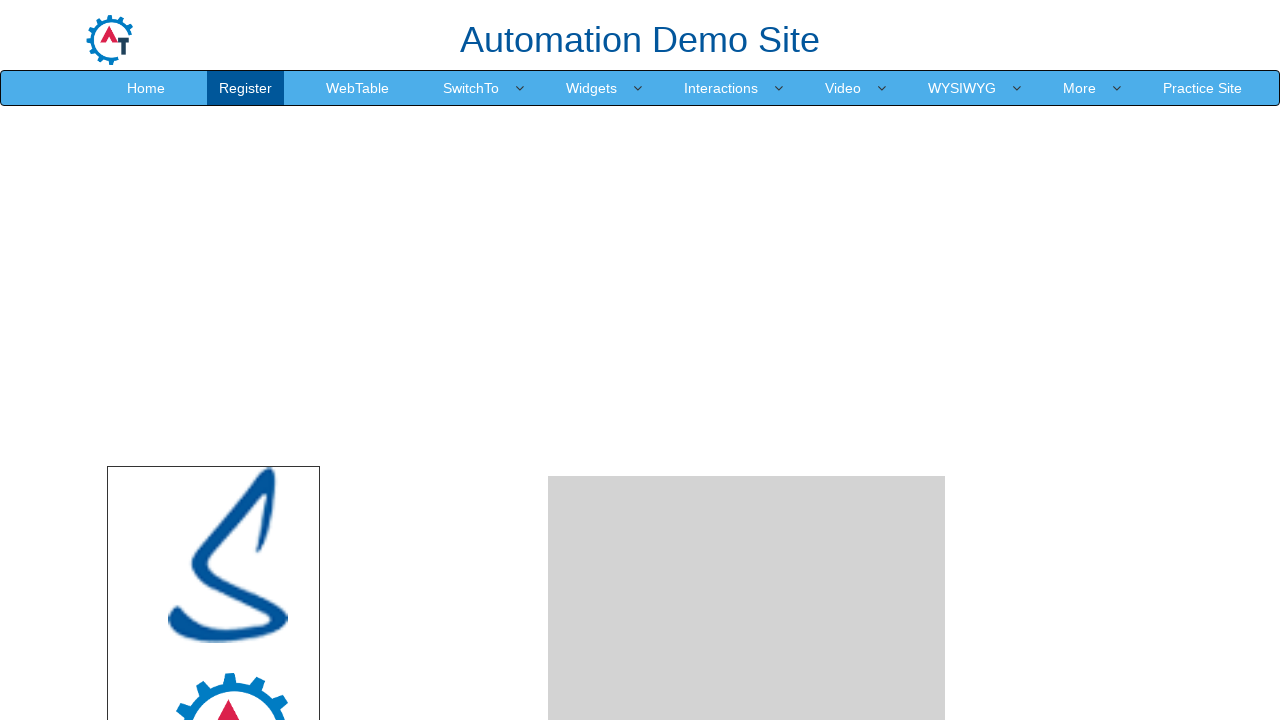

Dragged Angular element to drop area at (747, 481)
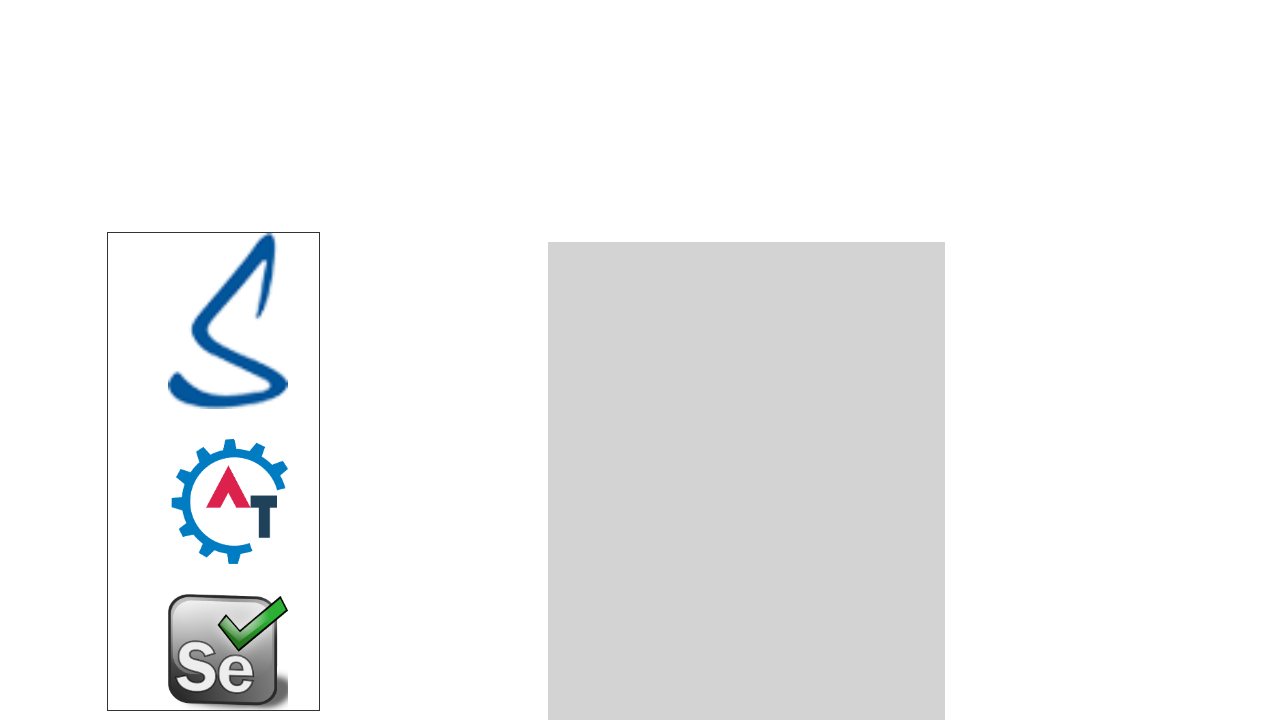

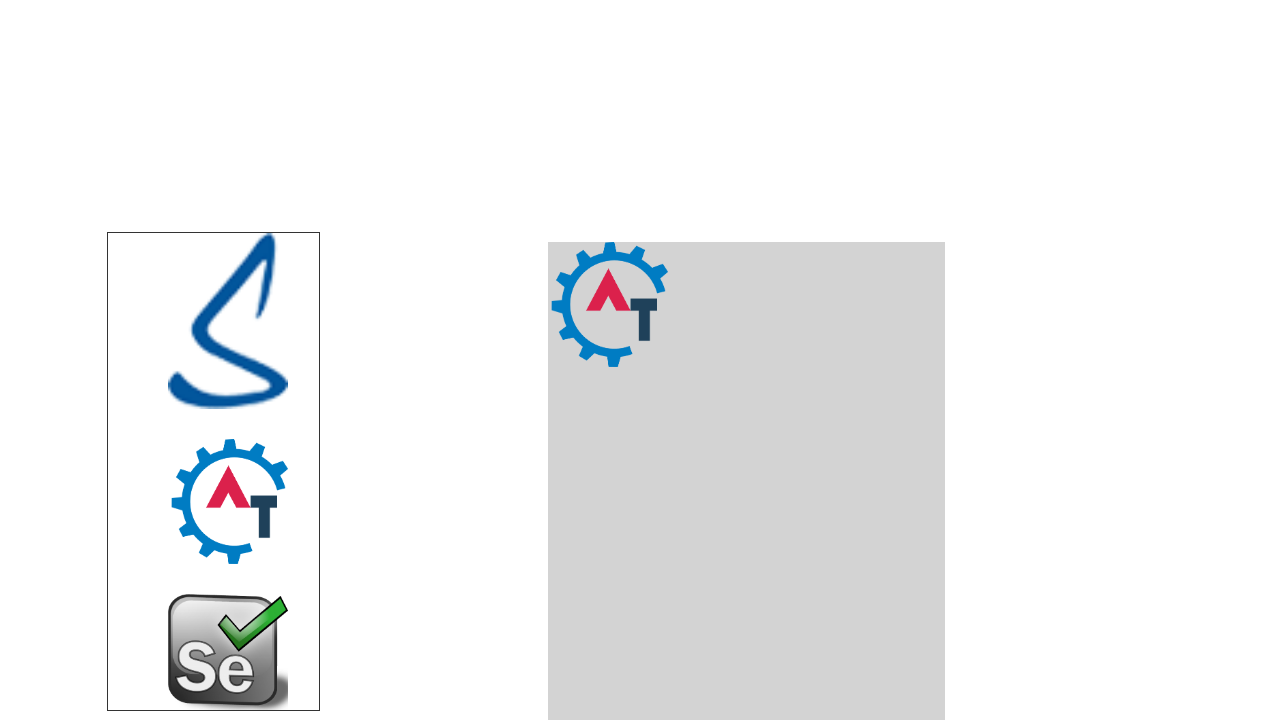